Tests search functionality by clicking the search icon and entering a product search query

Starting URL: http://advantageonlineshopping.com/#/

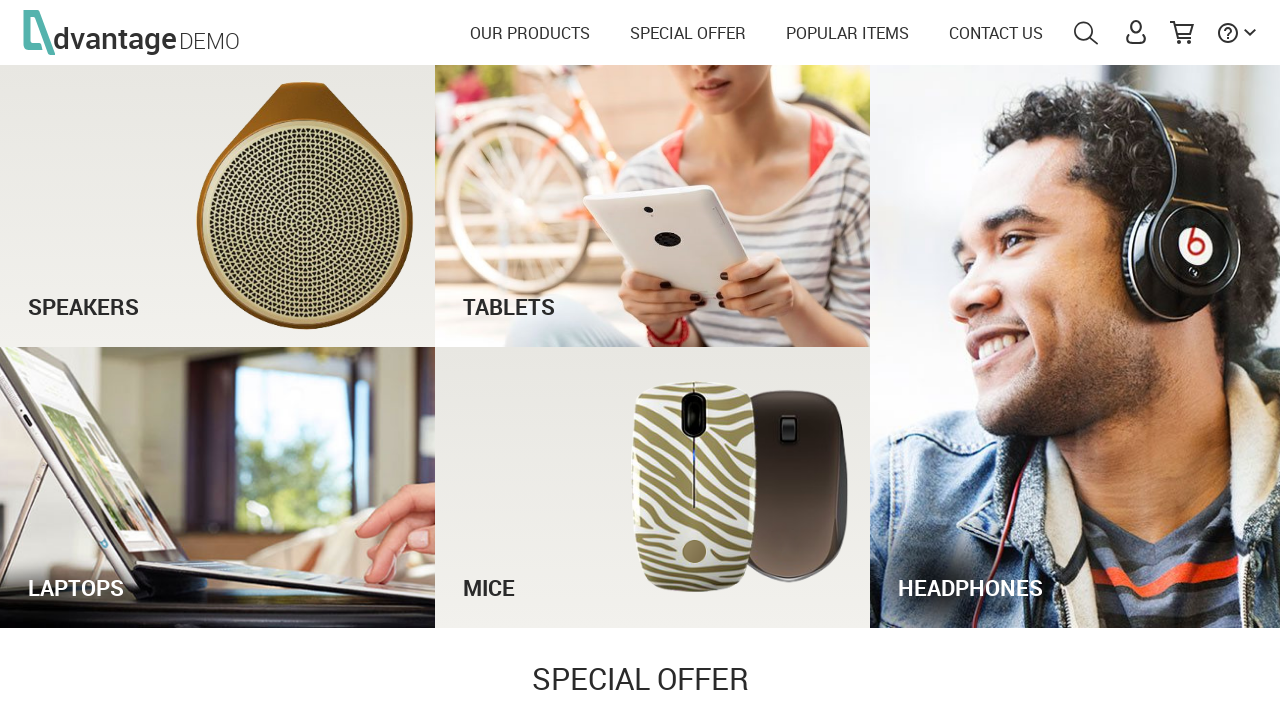

Waited for search menu icon to be visible
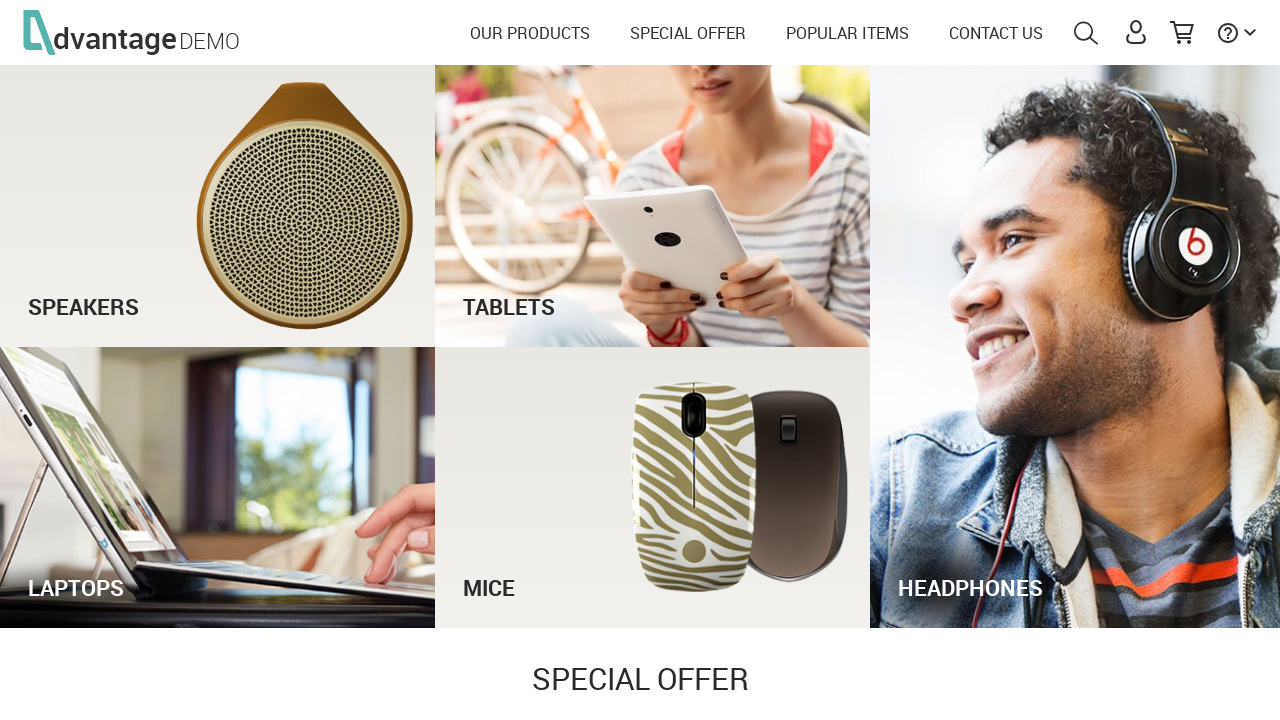

Clicked search menu icon at (1086, 33) on #menuSearch
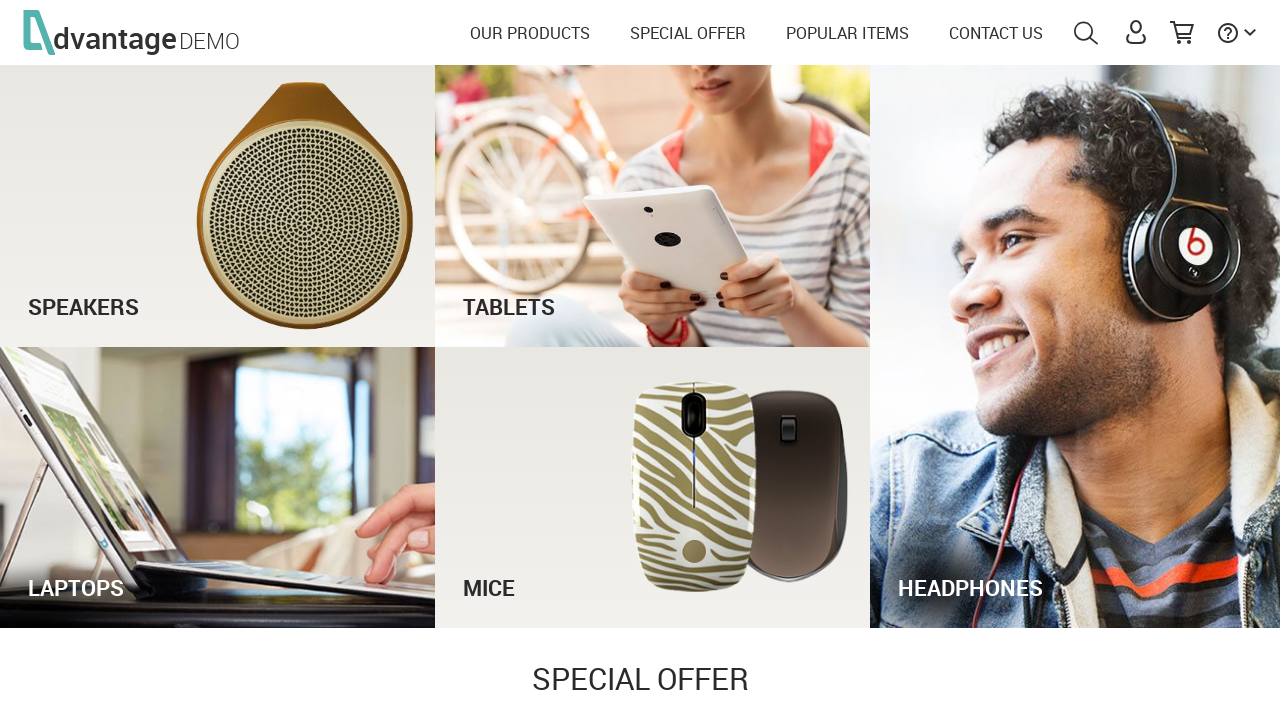

Waited for autocomplete search field to be visible
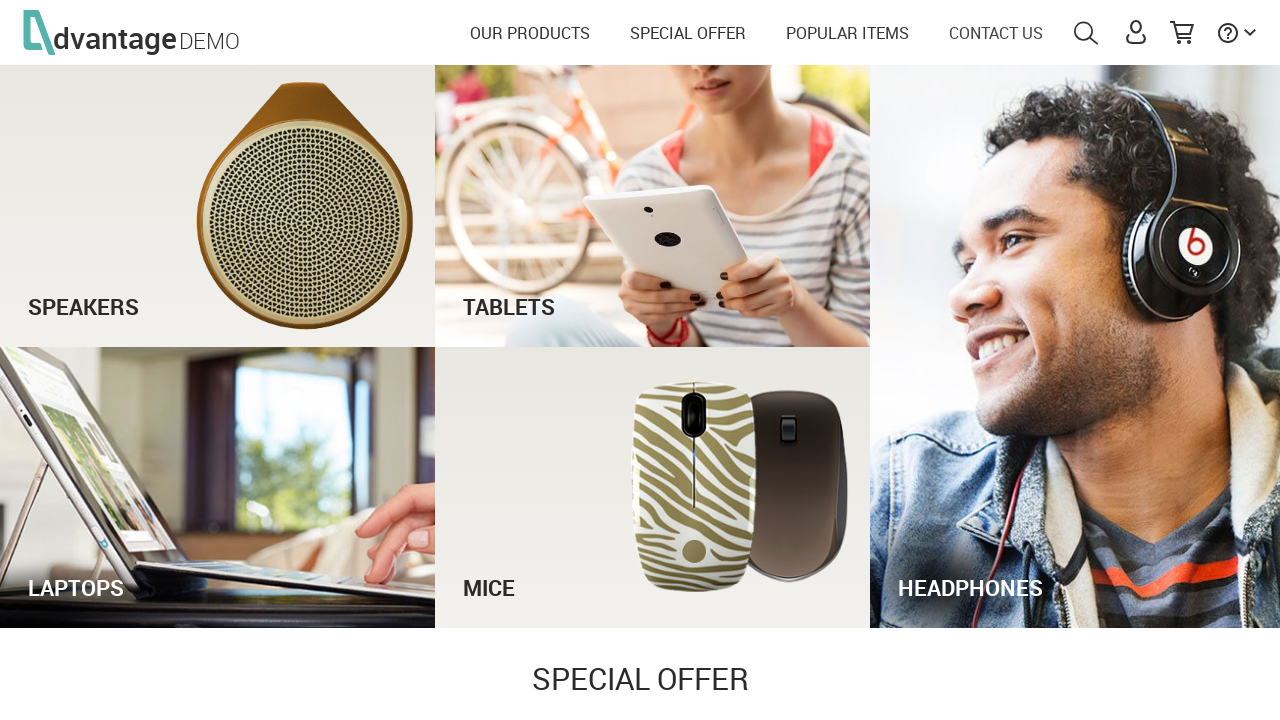

Entered search query 'HP CHROMEBOOK 14 G1(ENERGY STAR)' in autocomplete field on #autoComplete
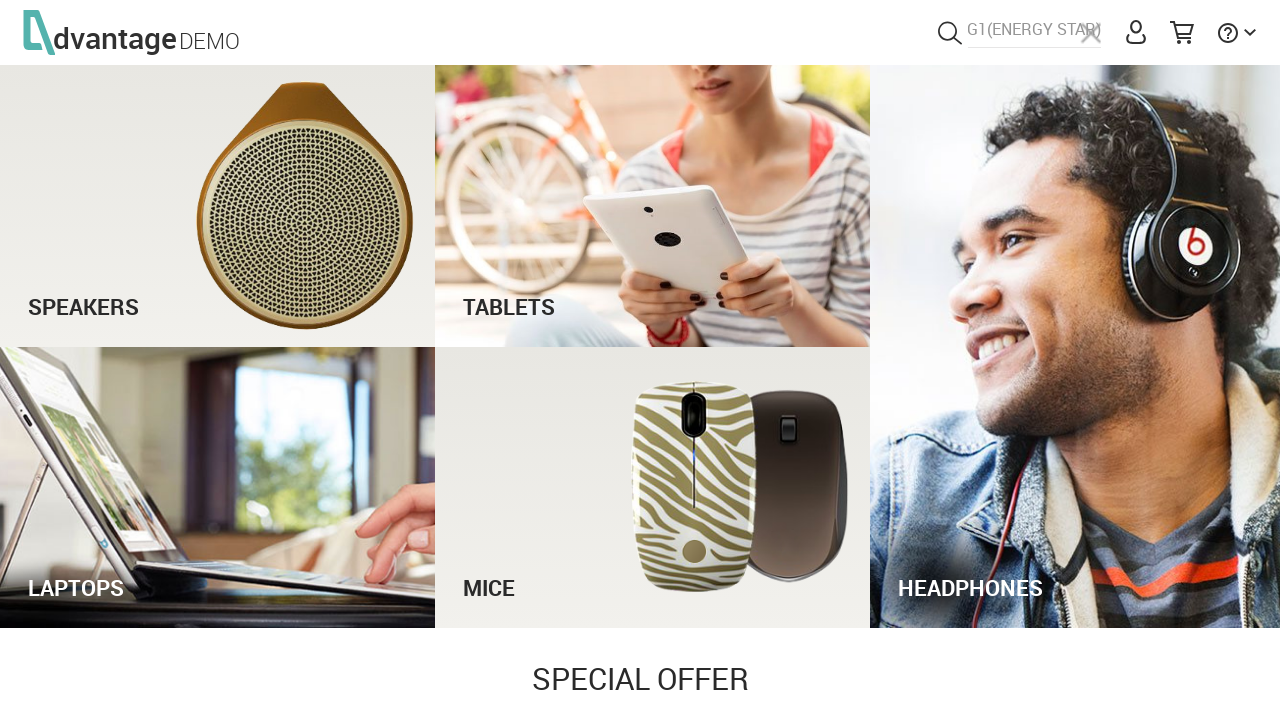

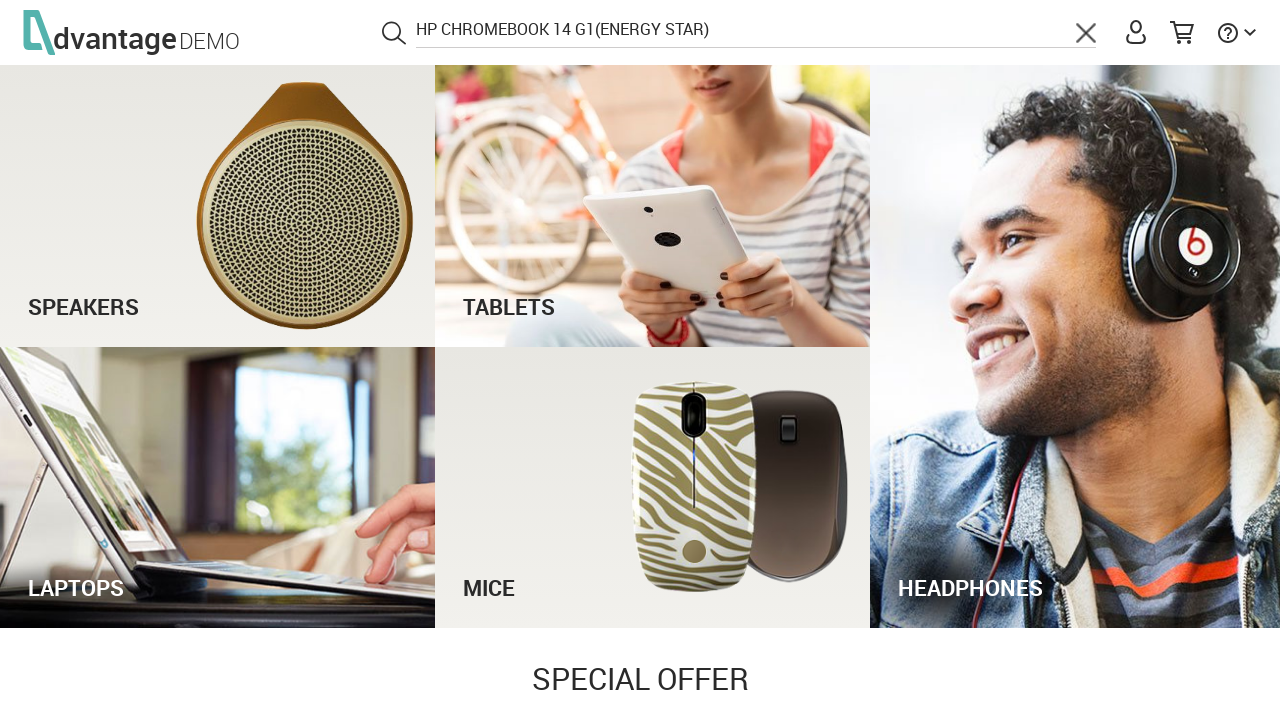